Navigates to a page with nested iframes, switches to the parent frame and then to a child iframe, and verifies the text content is displayed

Starting URL: https://demoqa.com/nestedframes

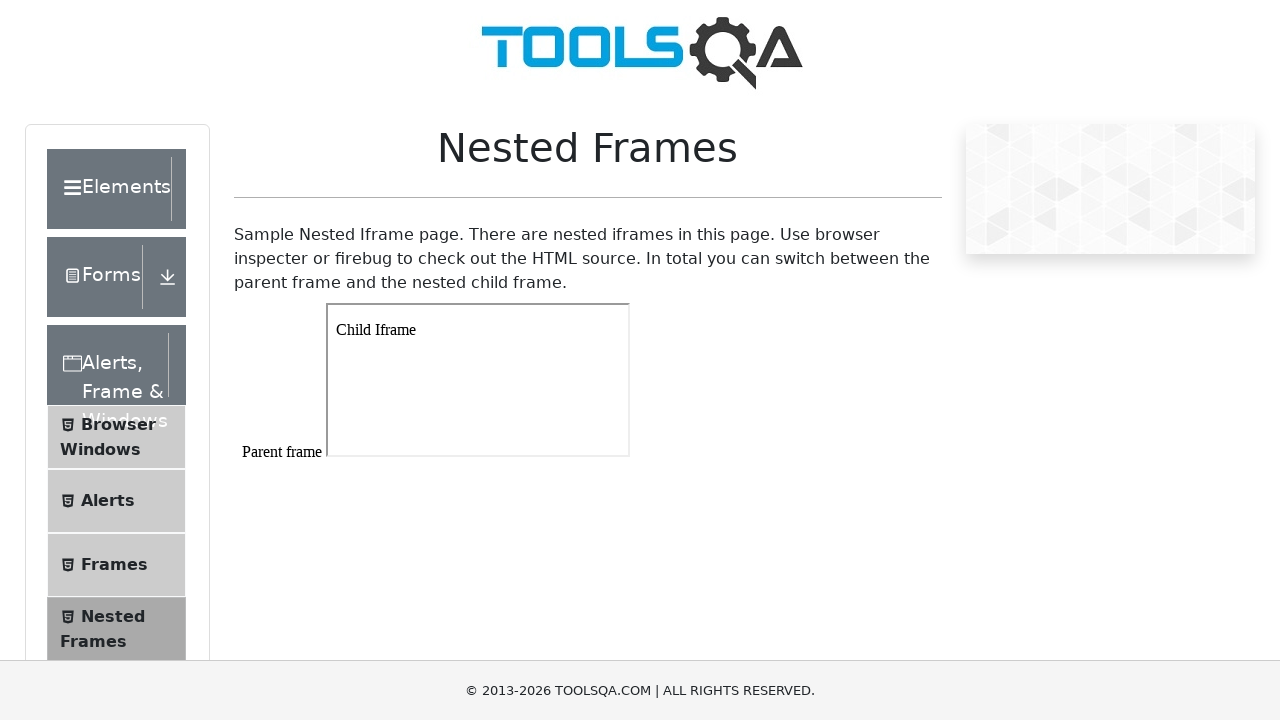

Navigated to nested frames demo page
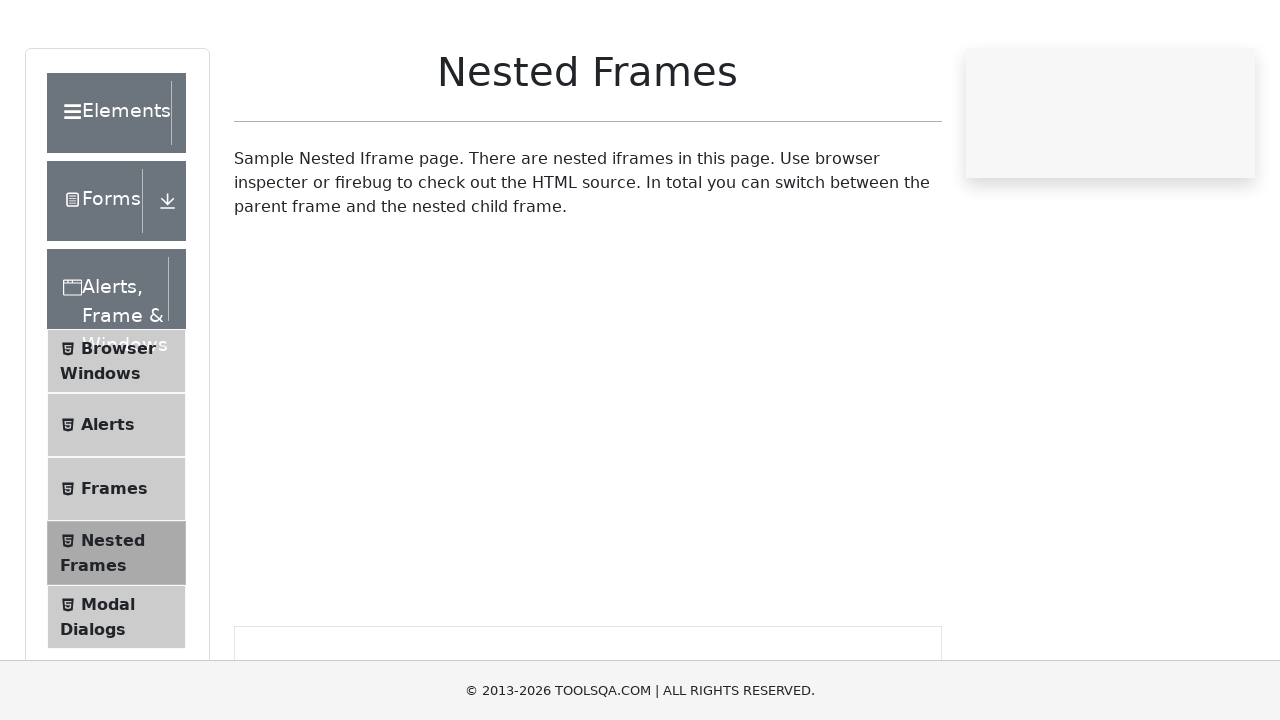

Switched to parent frame (frame1)
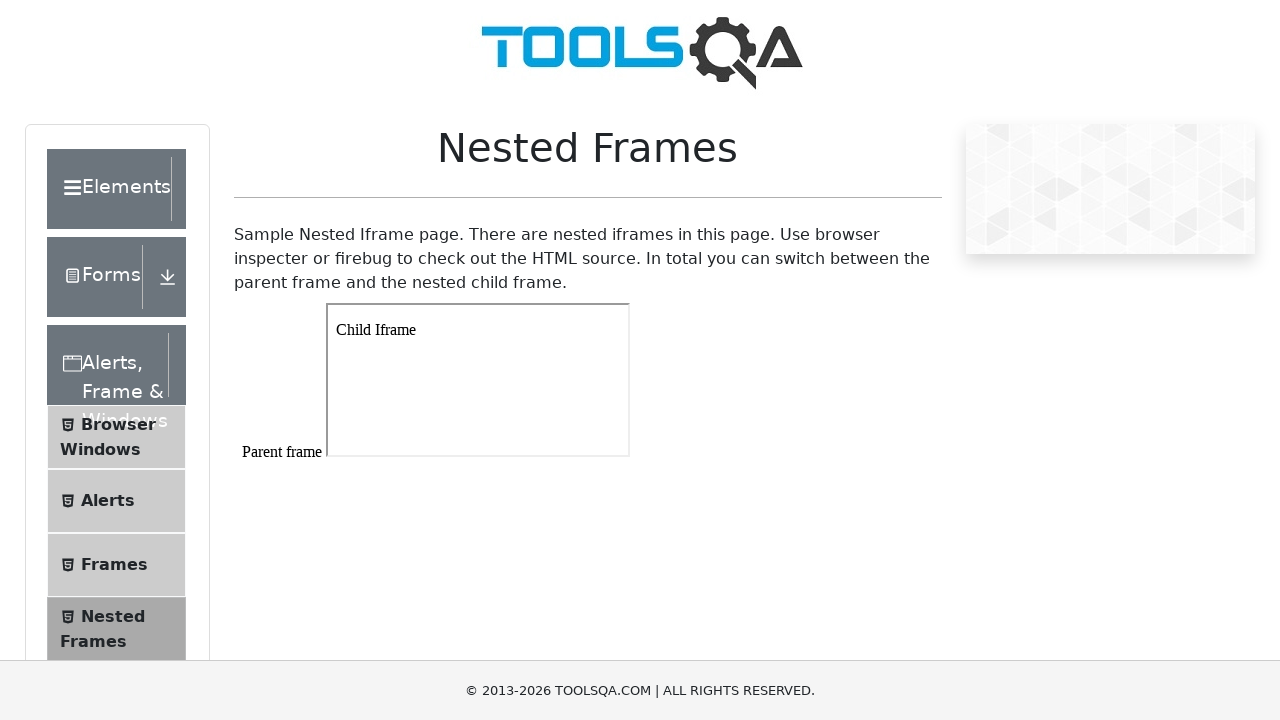

Located child iframe element
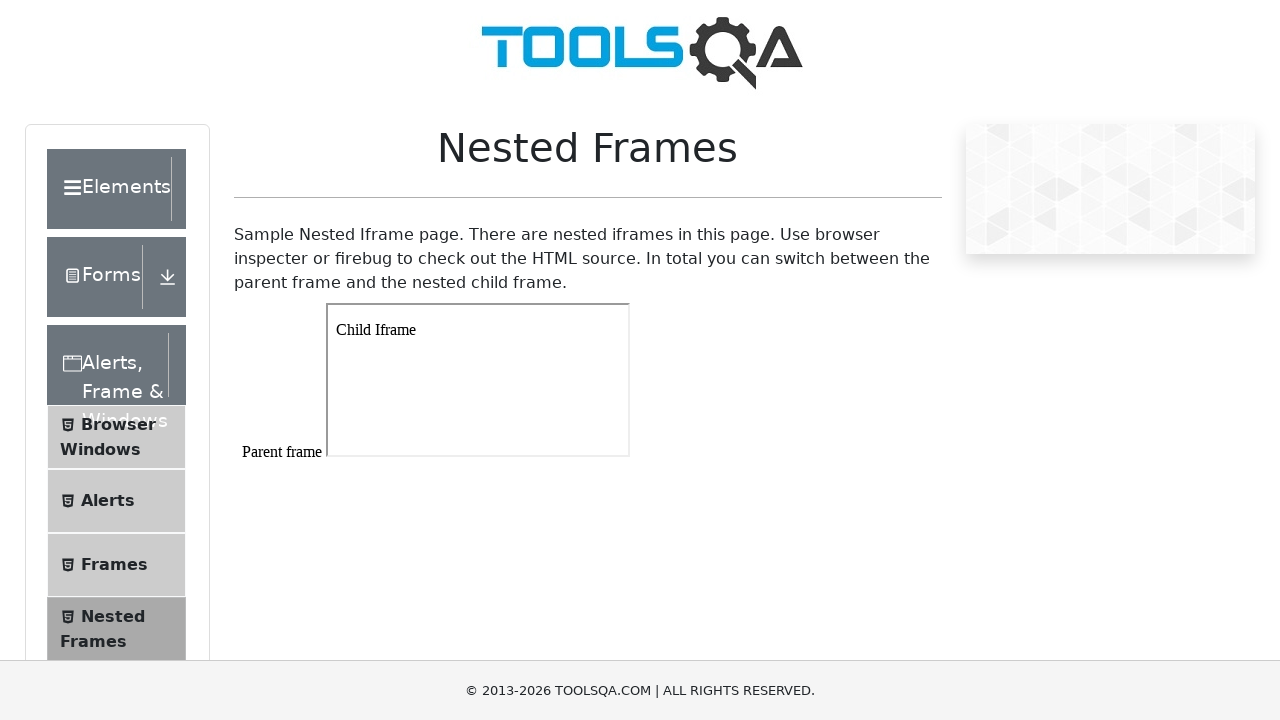

Verified 'Child Iframe' text is present in child frame
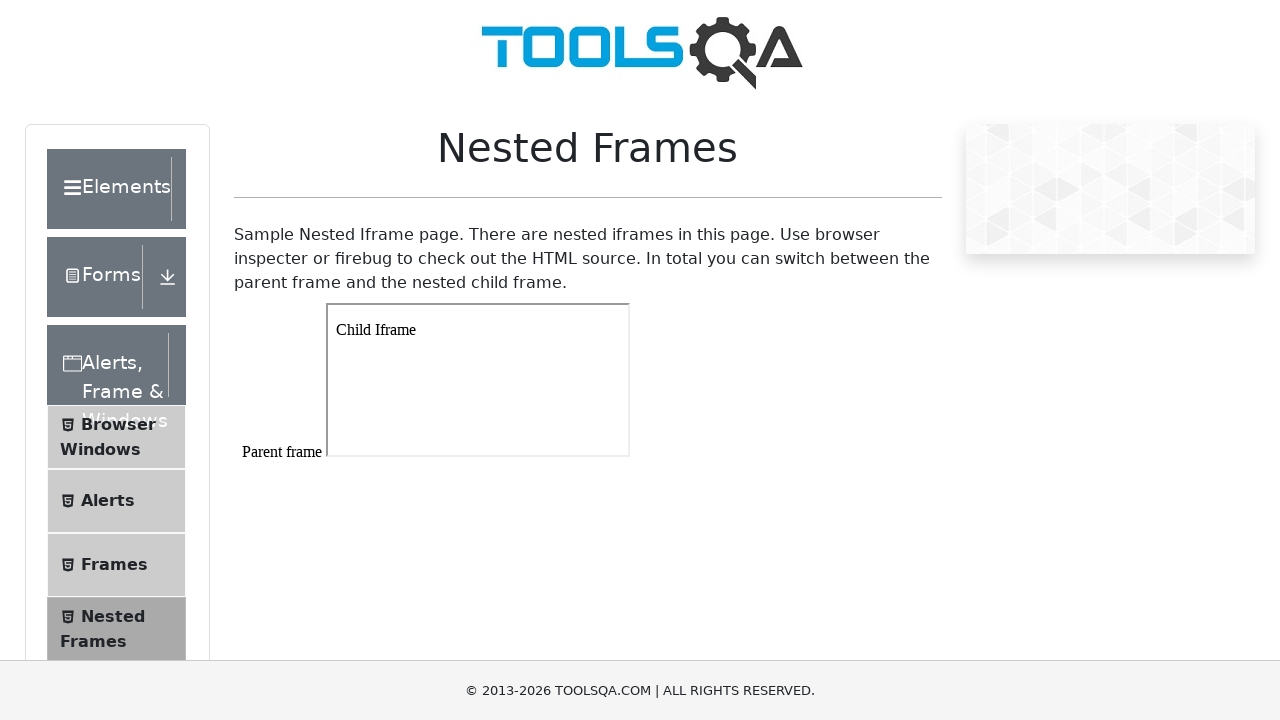

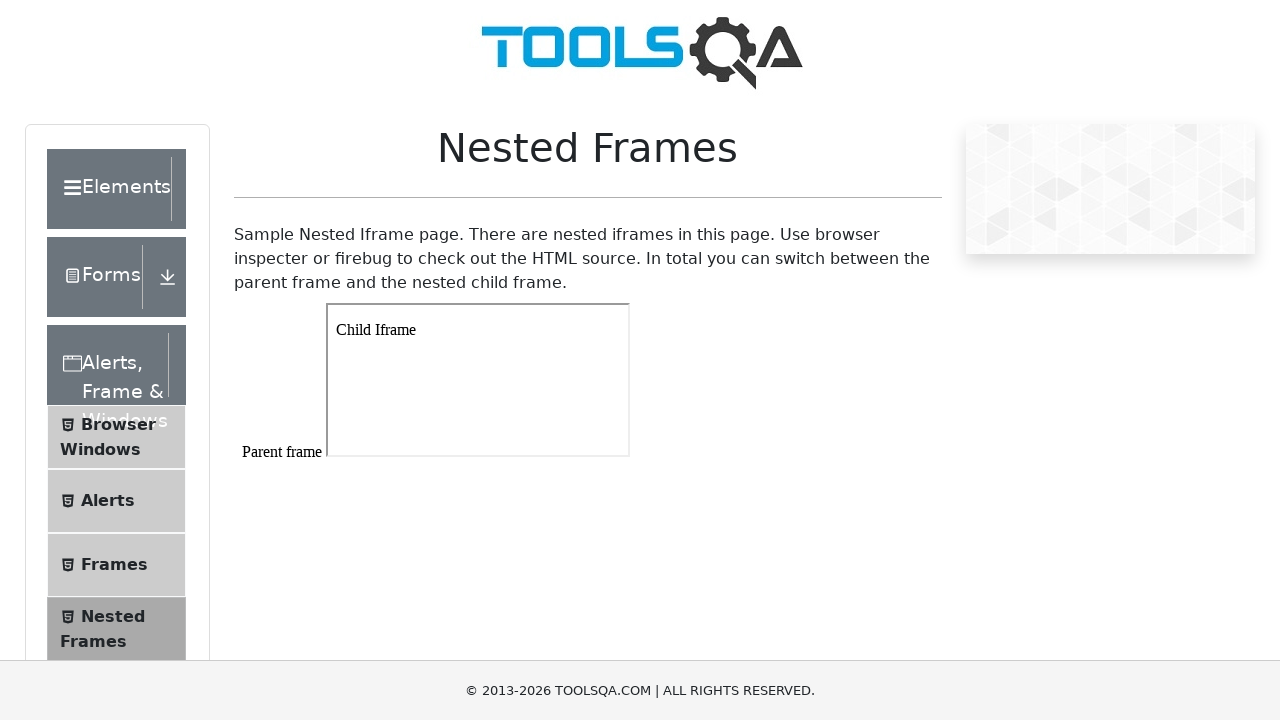